Clicks on button 1 (khung1) element on the page

Starting URL: https://shibameomeo.github.io/mouseclick/index.html

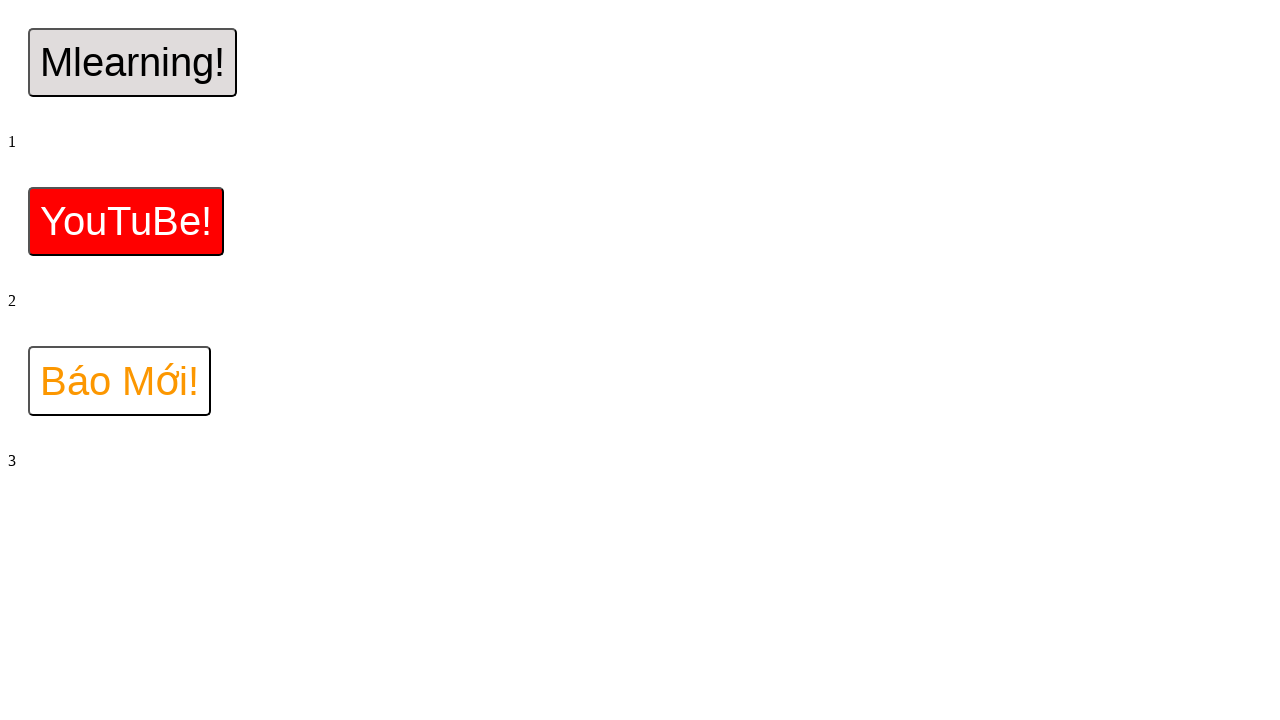

Navigated to https://shibameomeo.github.io/mouseclick/index.html
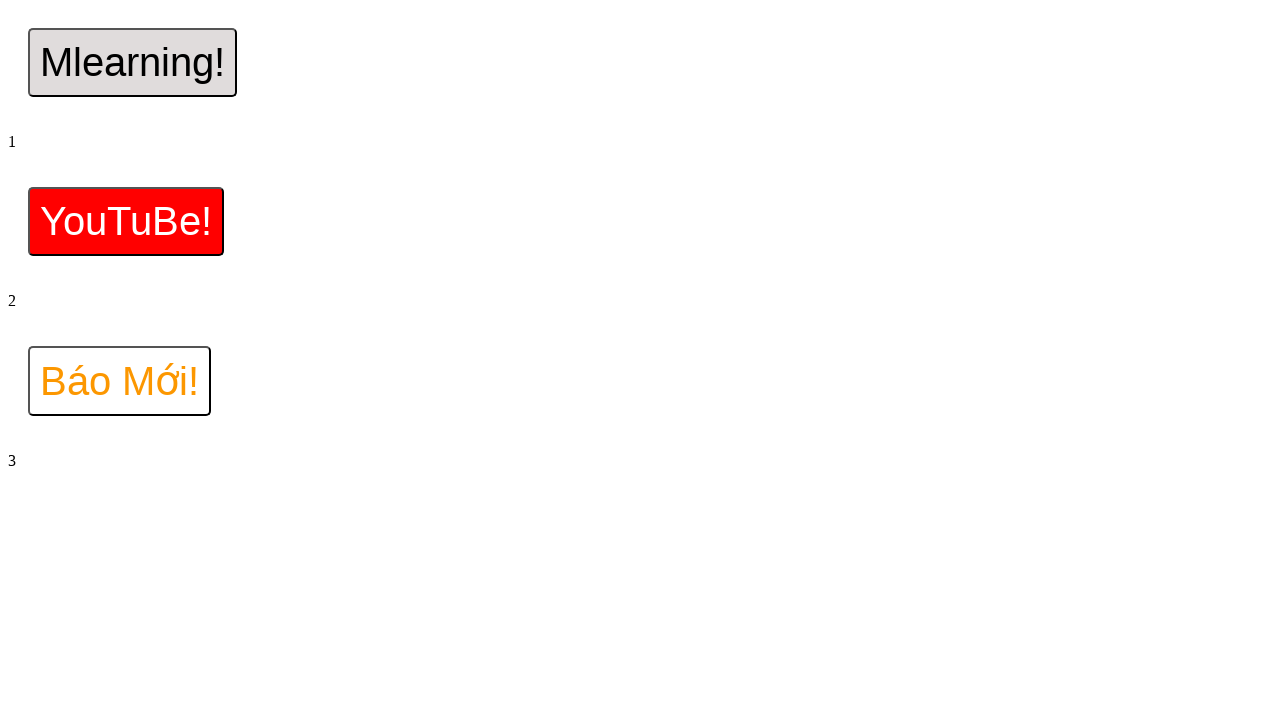

Clicked on button 1 (khung1) element at (132, 62) on #khung1
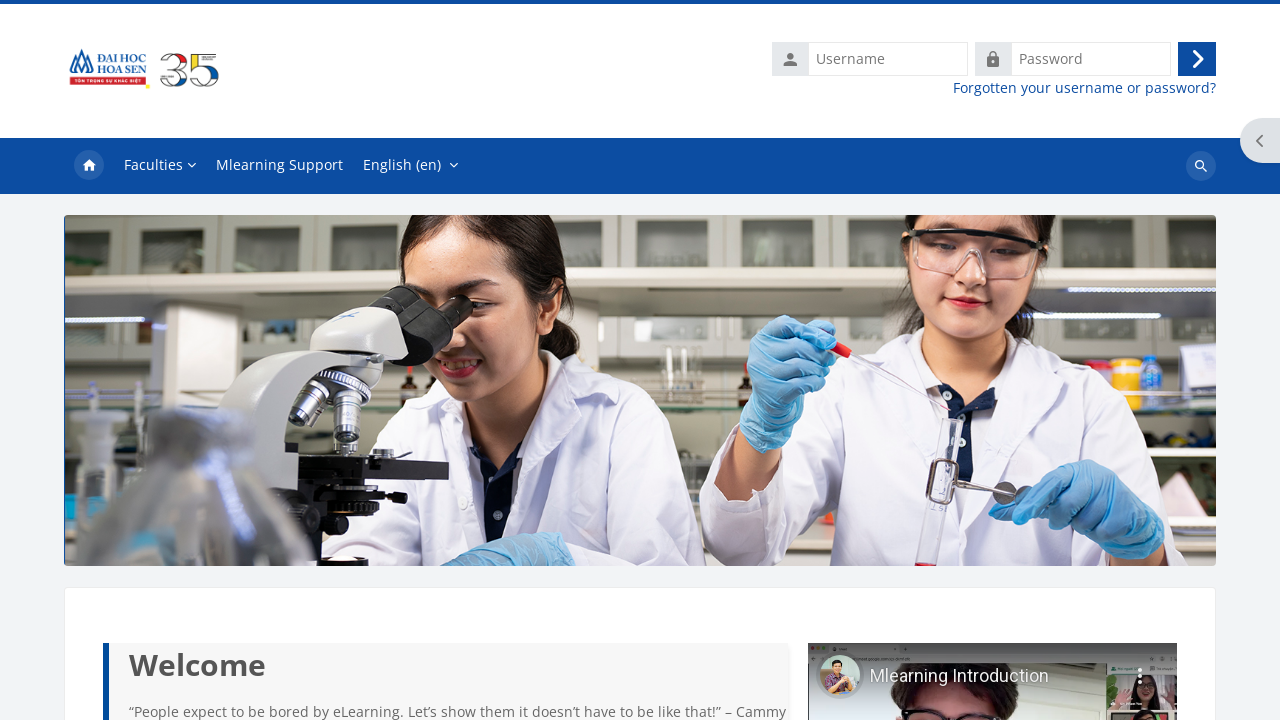

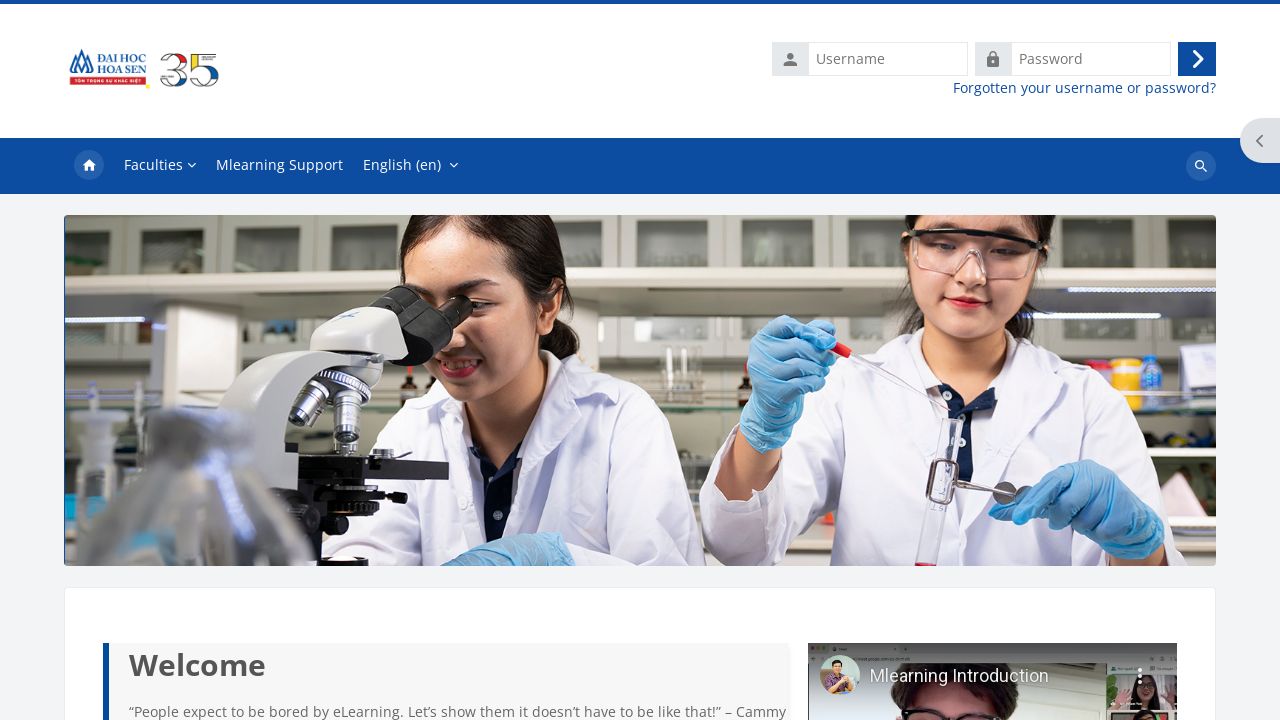